Tests that the Clear completed button is hidden when there are no completed items

Starting URL: https://demo.playwright.dev/todomvc

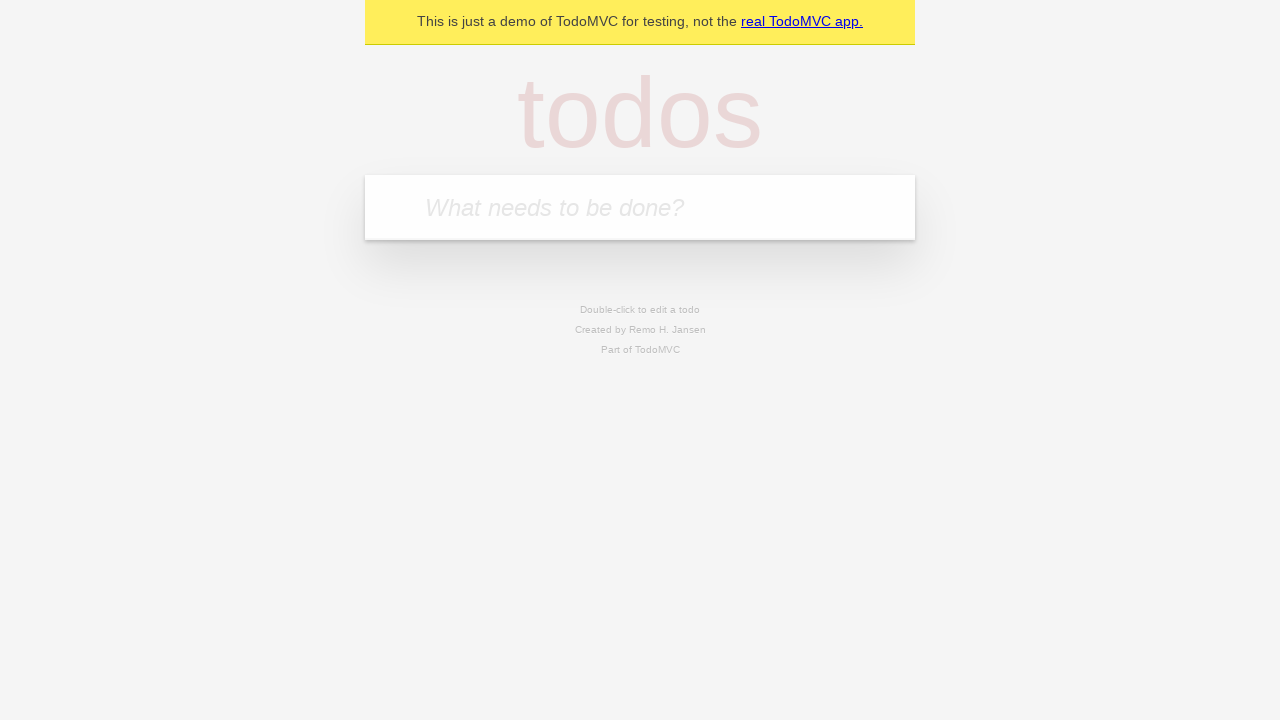

Located the 'What needs to be done?' input field
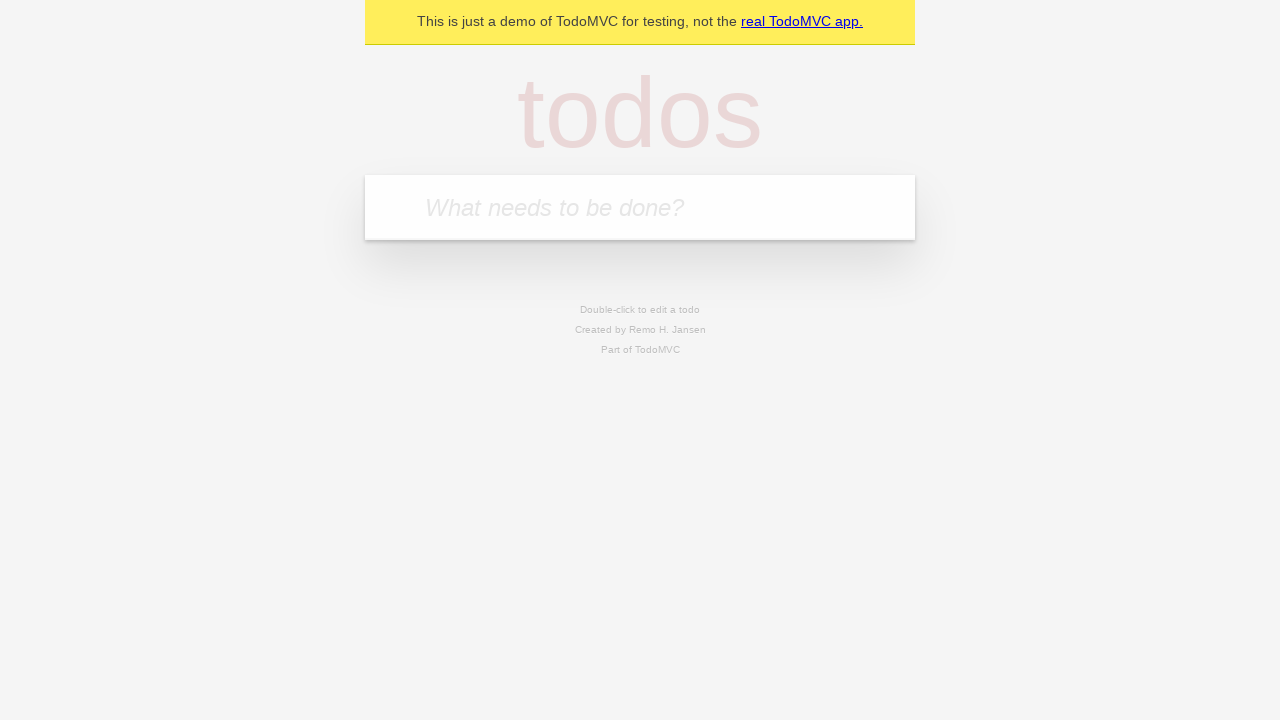

Filled todo input with 'buy some cheese' on internal:attr=[placeholder="What needs to be done?"i]
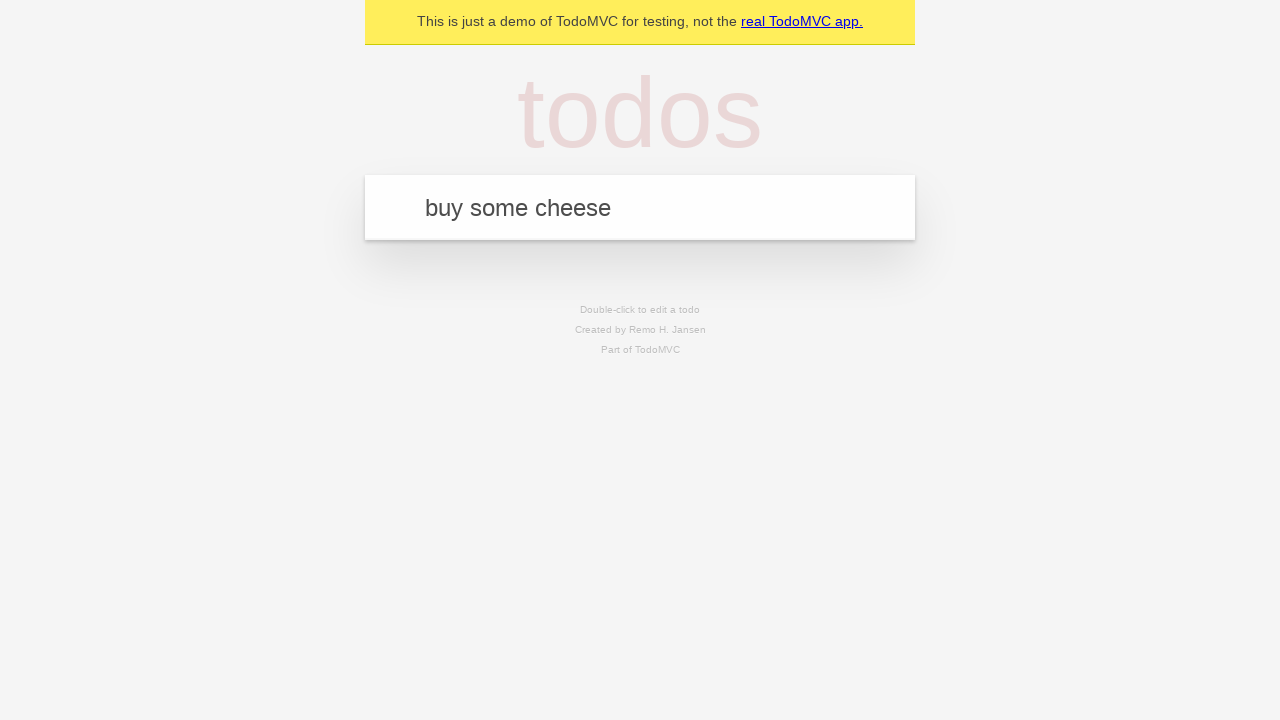

Pressed Enter to create todo 'buy some cheese' on internal:attr=[placeholder="What needs to be done?"i]
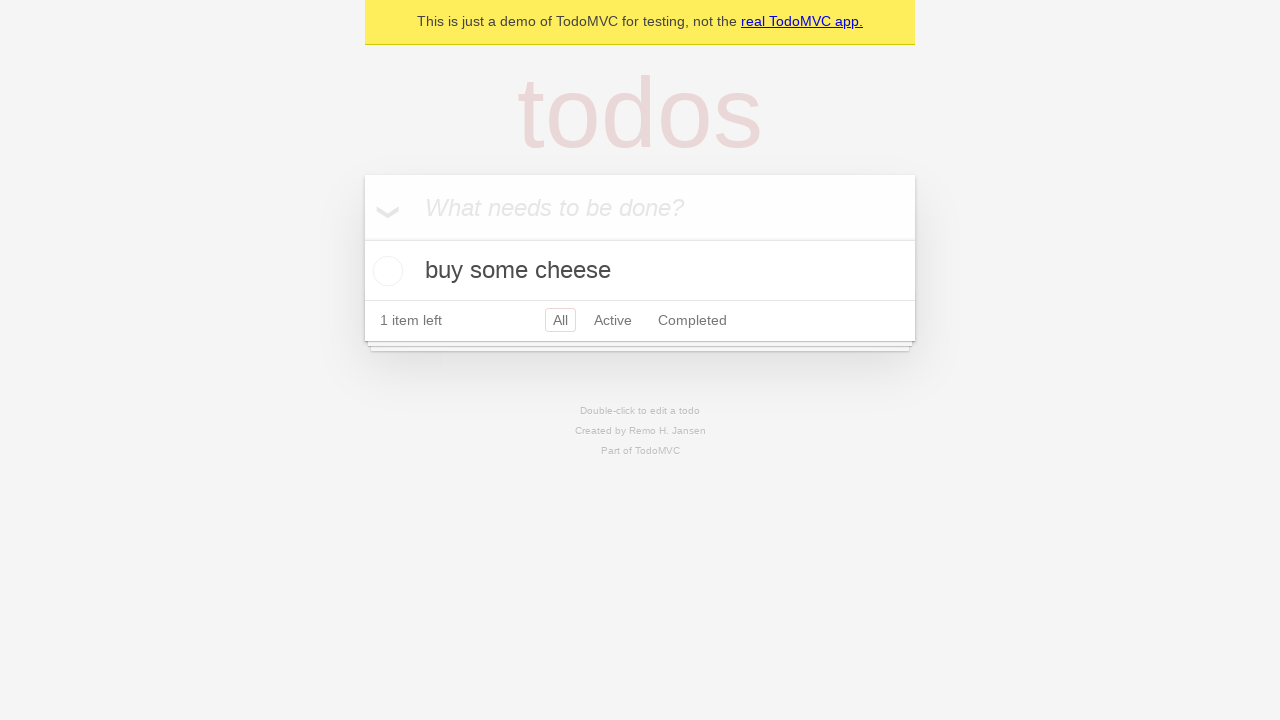

Filled todo input with 'feed the cat' on internal:attr=[placeholder="What needs to be done?"i]
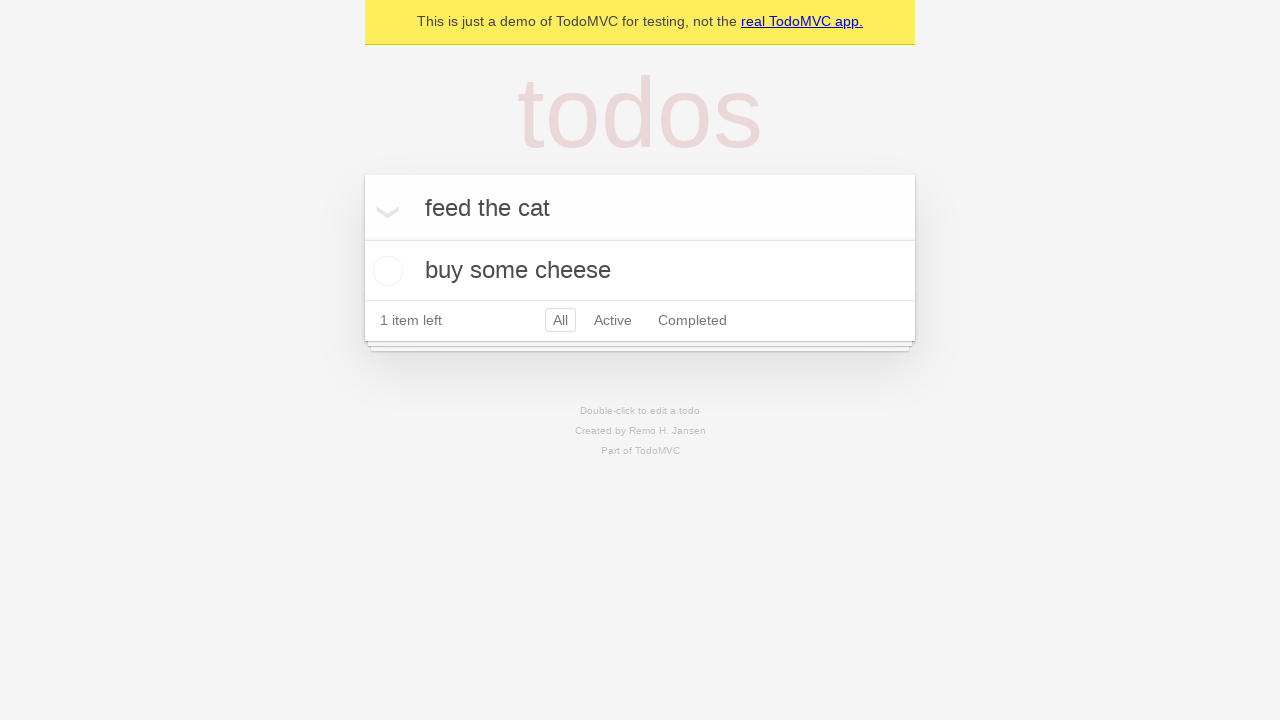

Pressed Enter to create todo 'feed the cat' on internal:attr=[placeholder="What needs to be done?"i]
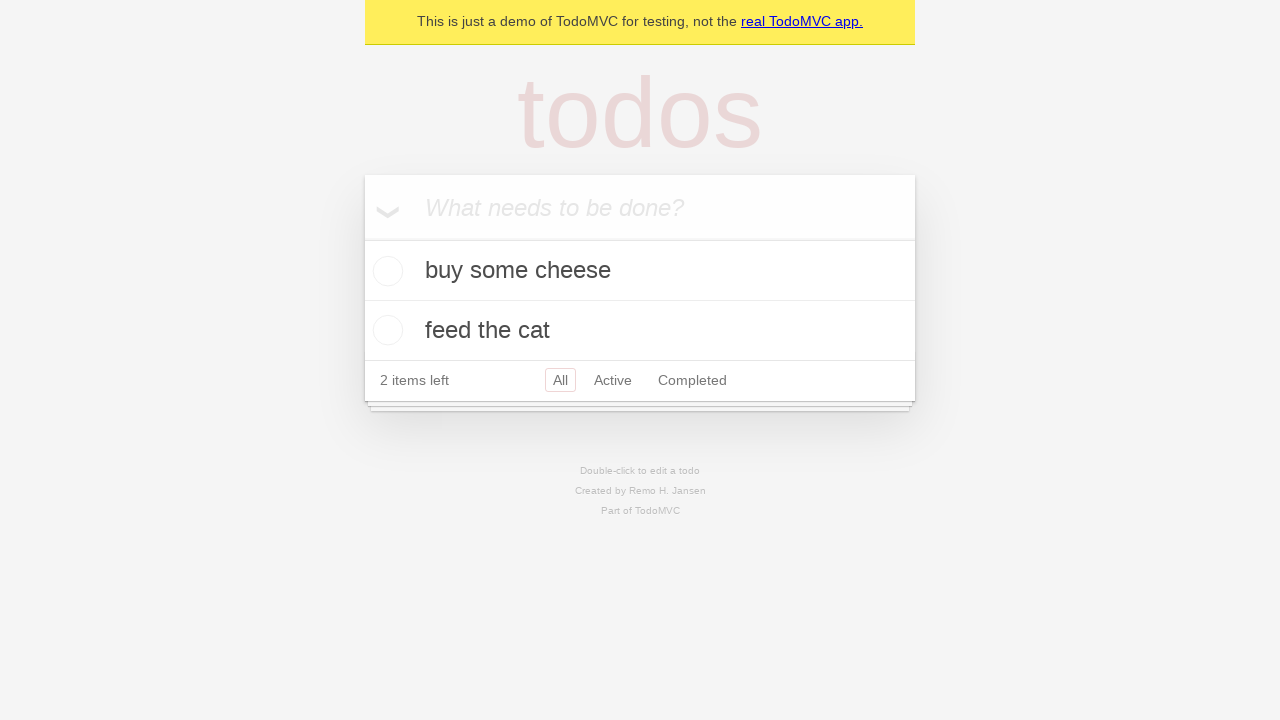

Filled todo input with 'book a doctors appointment' on internal:attr=[placeholder="What needs to be done?"i]
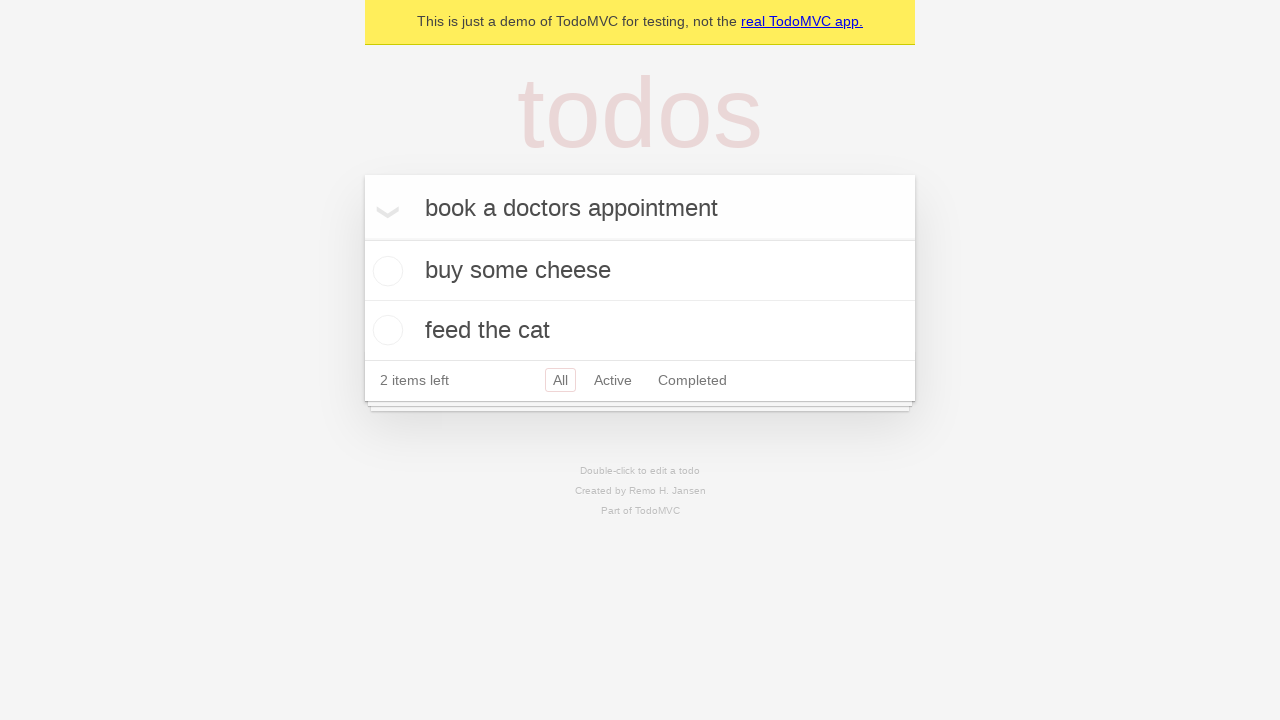

Pressed Enter to create todo 'book a doctors appointment' on internal:attr=[placeholder="What needs to be done?"i]
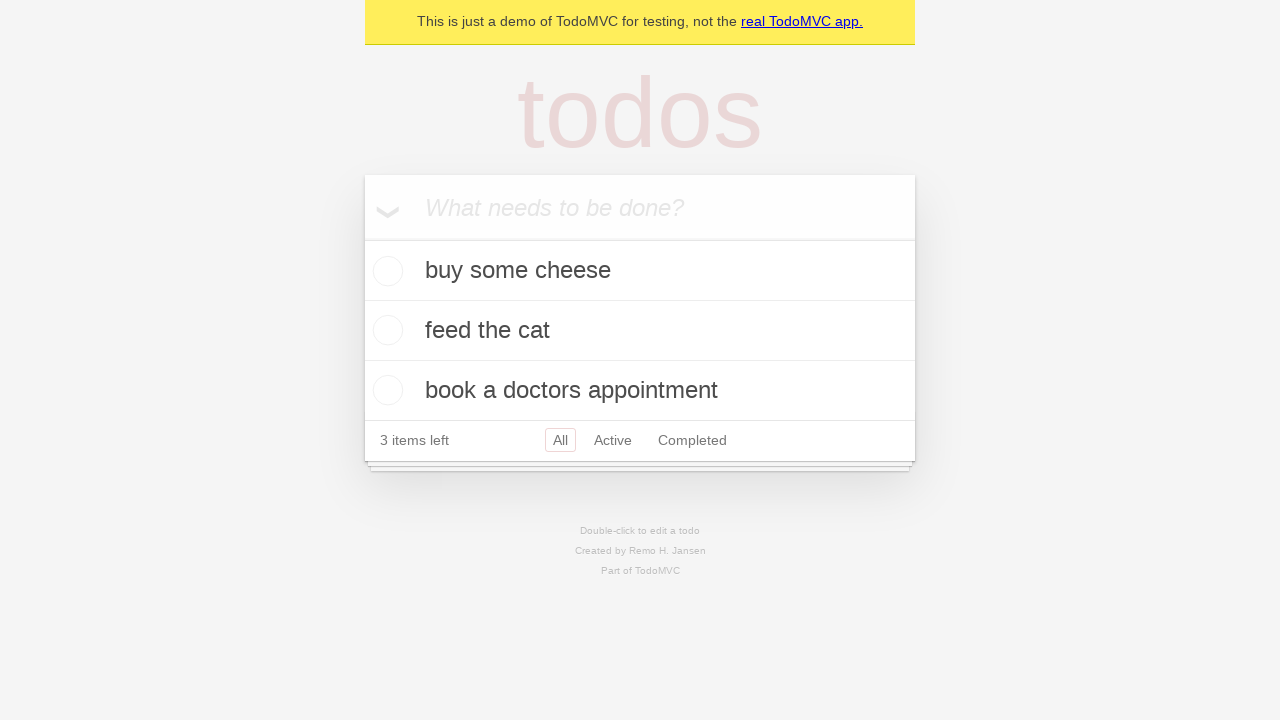

Waited for todo items to be created
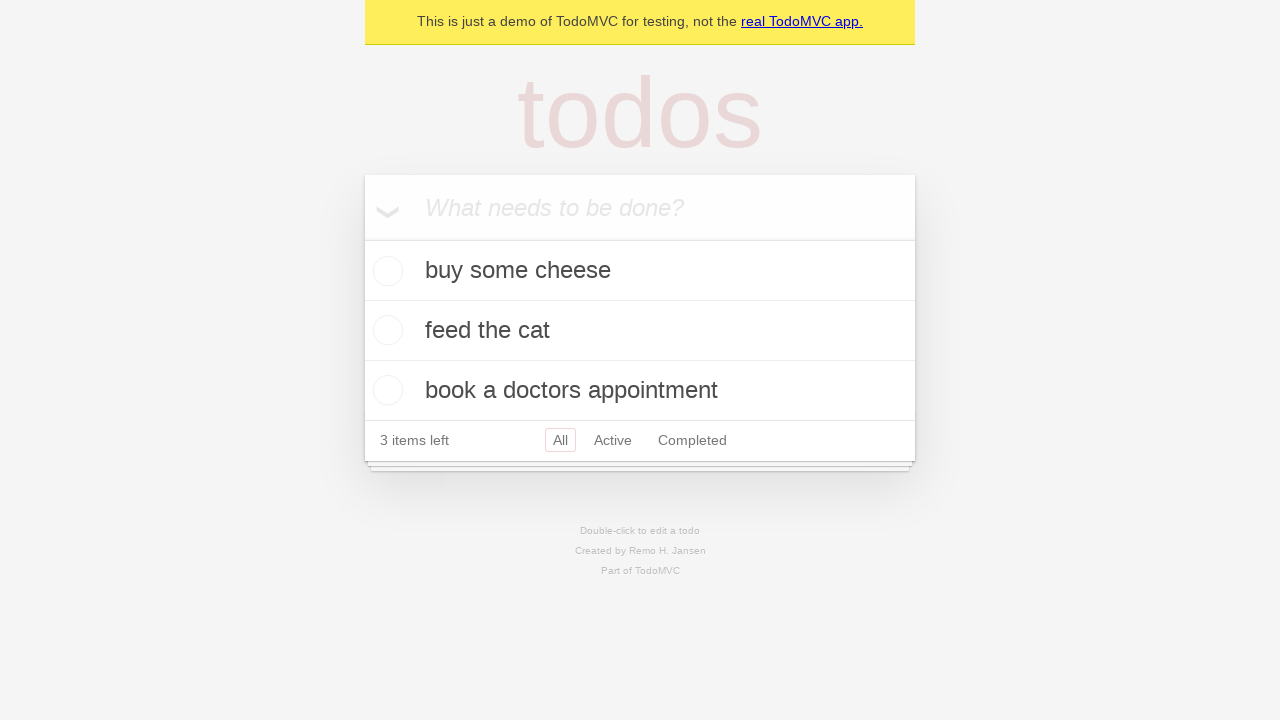

Checked the first todo item as completed at (385, 271) on .todo-list li .toggle >> nth=0
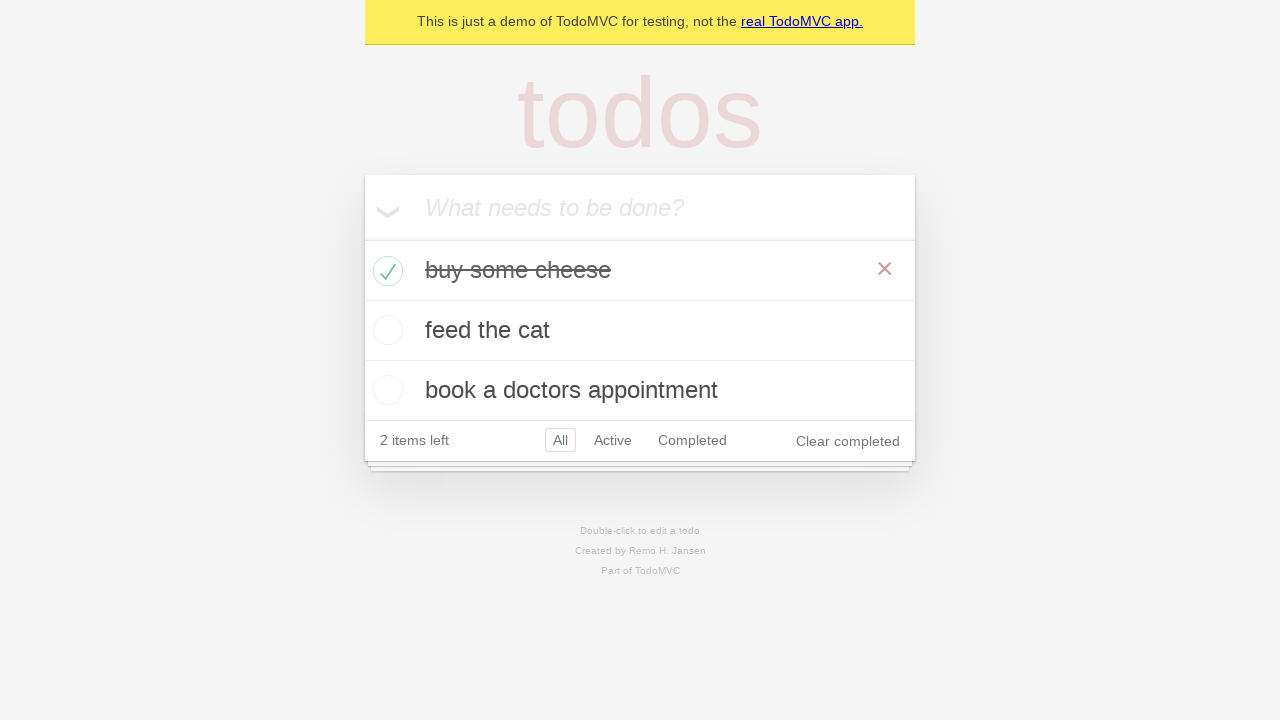

Clicked the 'Clear completed' button at (848, 441) on internal:role=button[name="Clear completed"i]
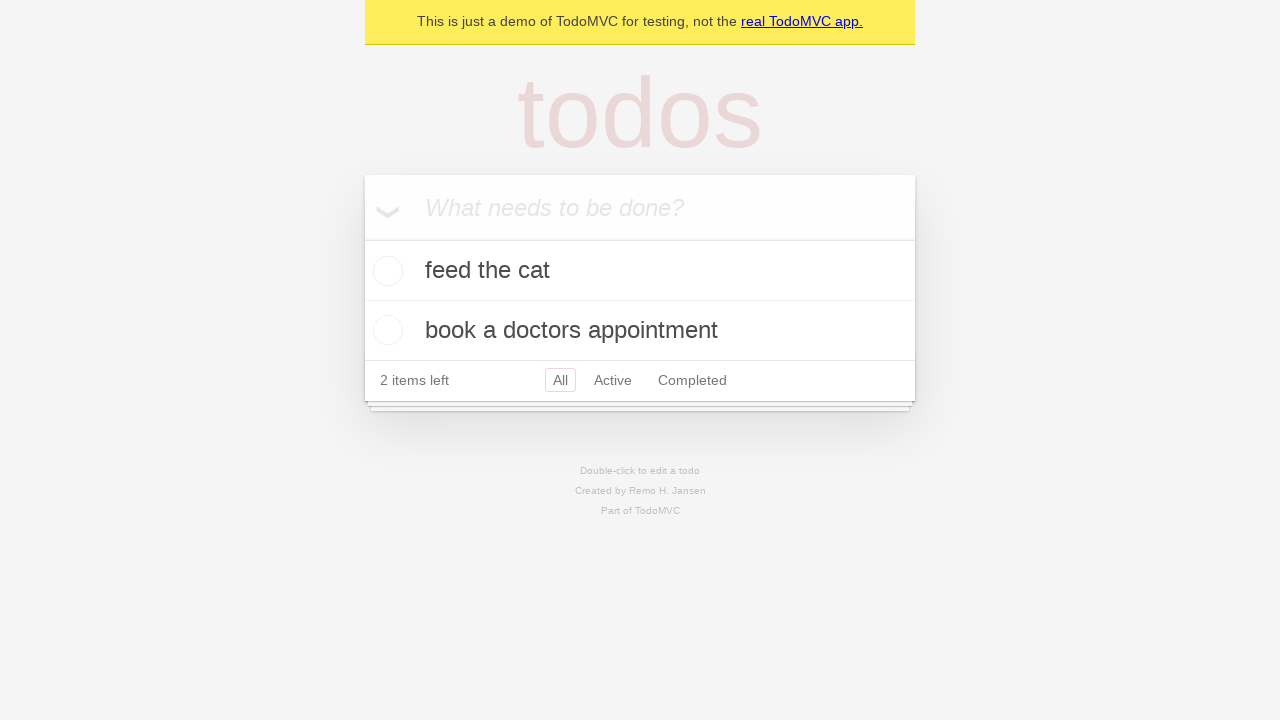

Verified that the 'Clear completed' button is hidden when no items are completed
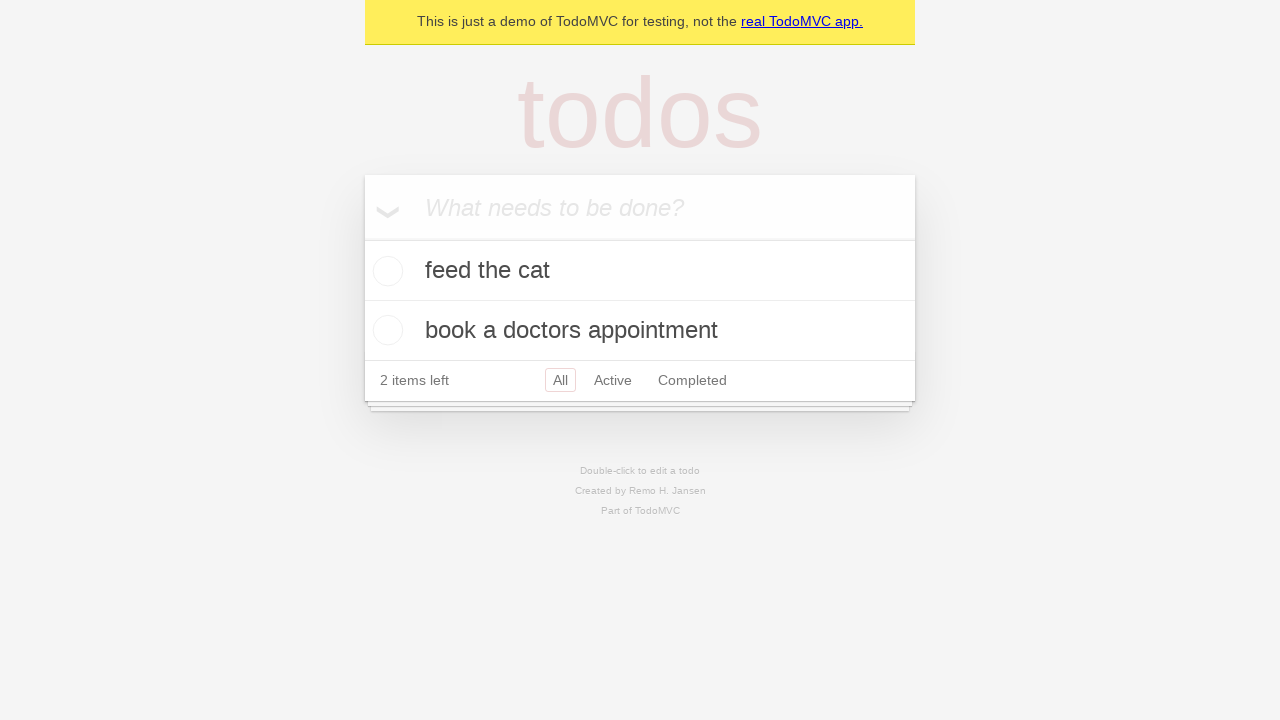

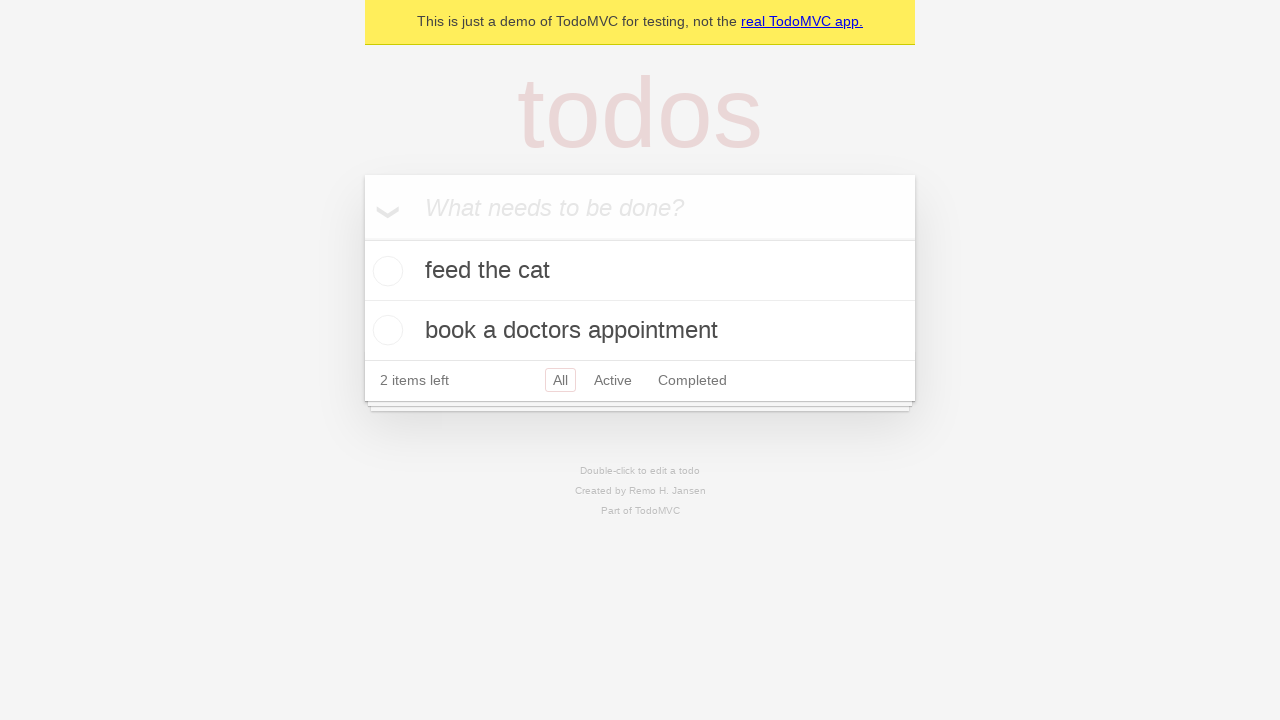